Tests JavaScript prompt dialog by clicking the JS Prompt button, entering text "Abdullah" into the prompt, accepting it, and verifying the result contains the entered text.

Starting URL: https://the-internet.herokuapp.com/javascript_alerts

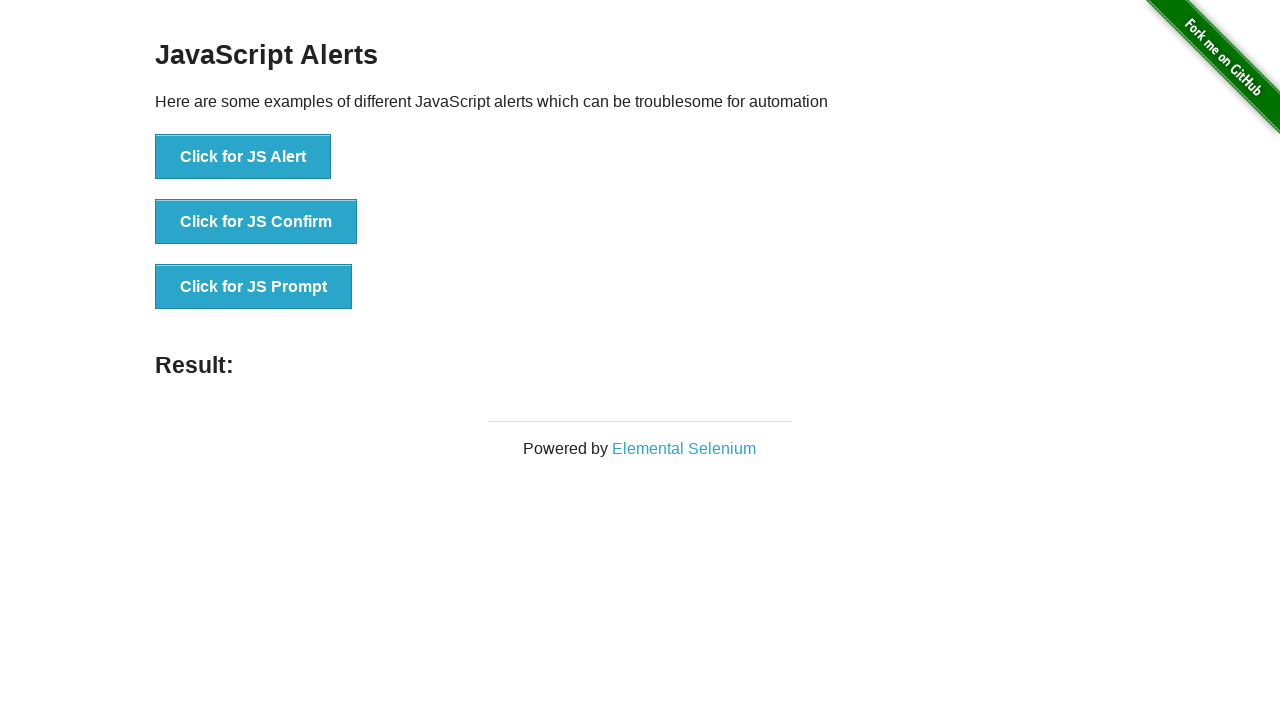

Set up dialog handler to accept prompt with text 'Abdullah'
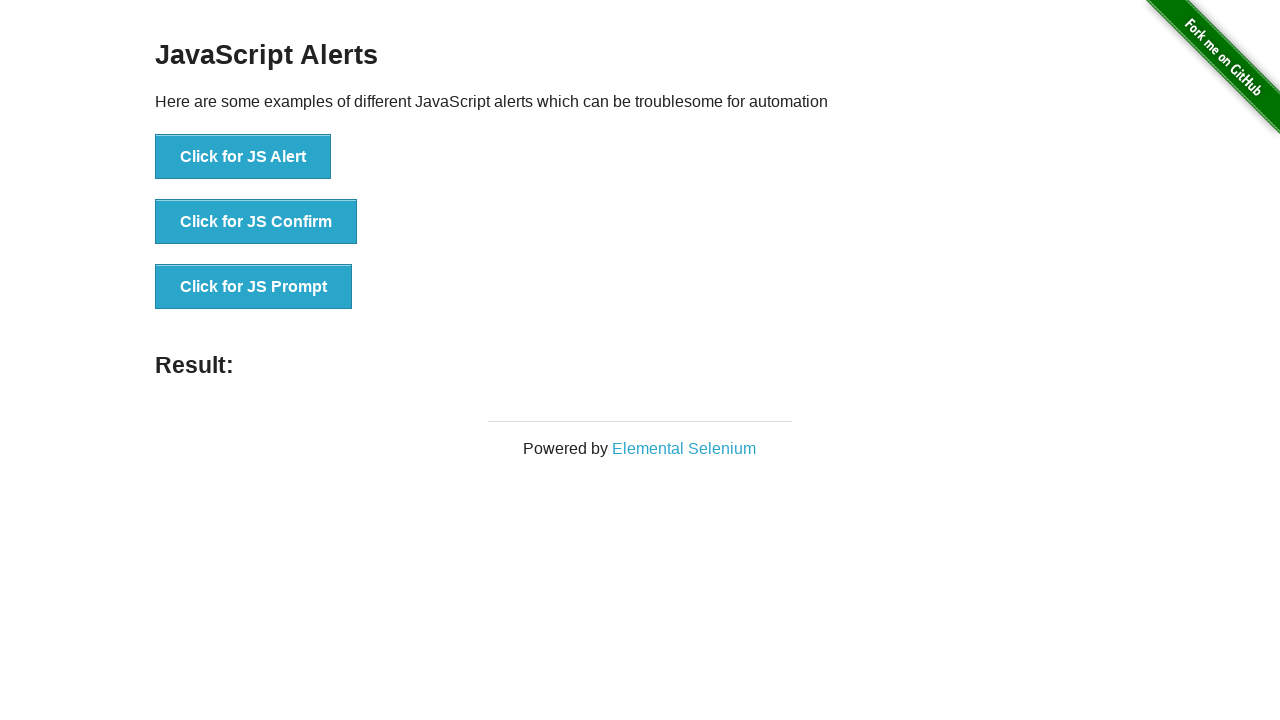

Clicked the JS Prompt button at (254, 287) on xpath=//button[text()='Click for JS Prompt']
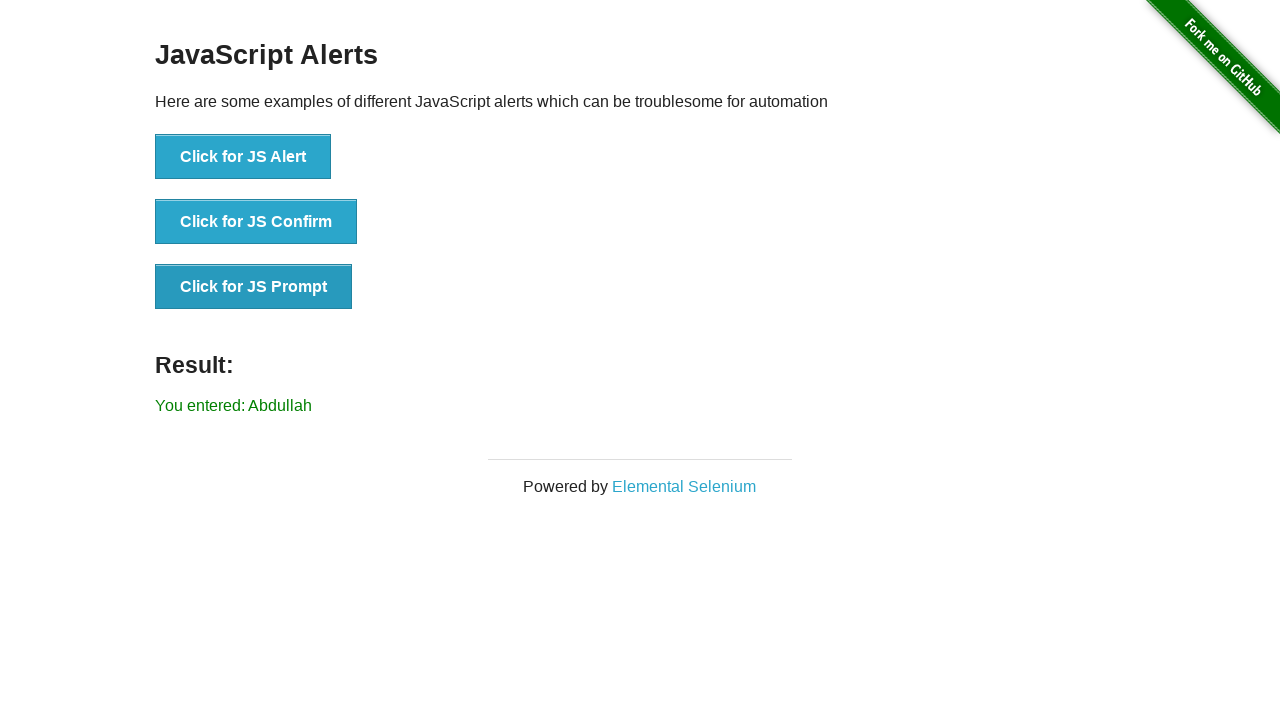

Result element loaded and became visible
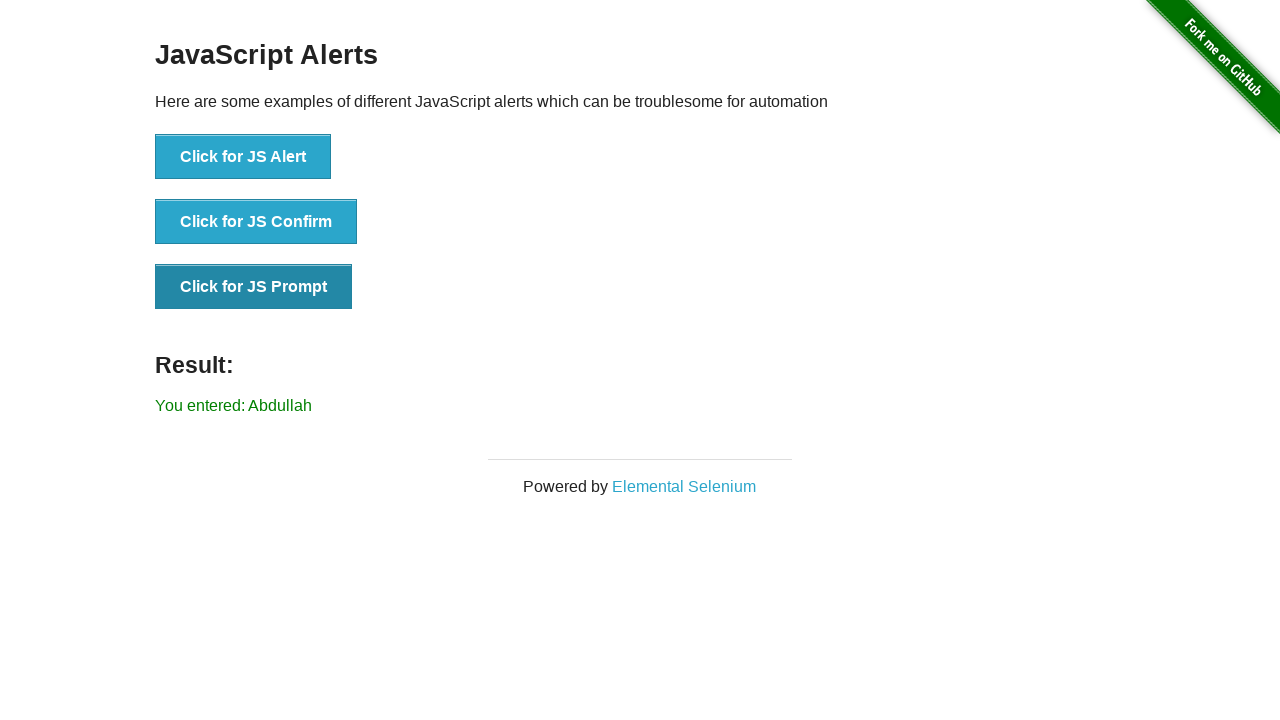

Verified that result contains the entered text 'Abdullah'
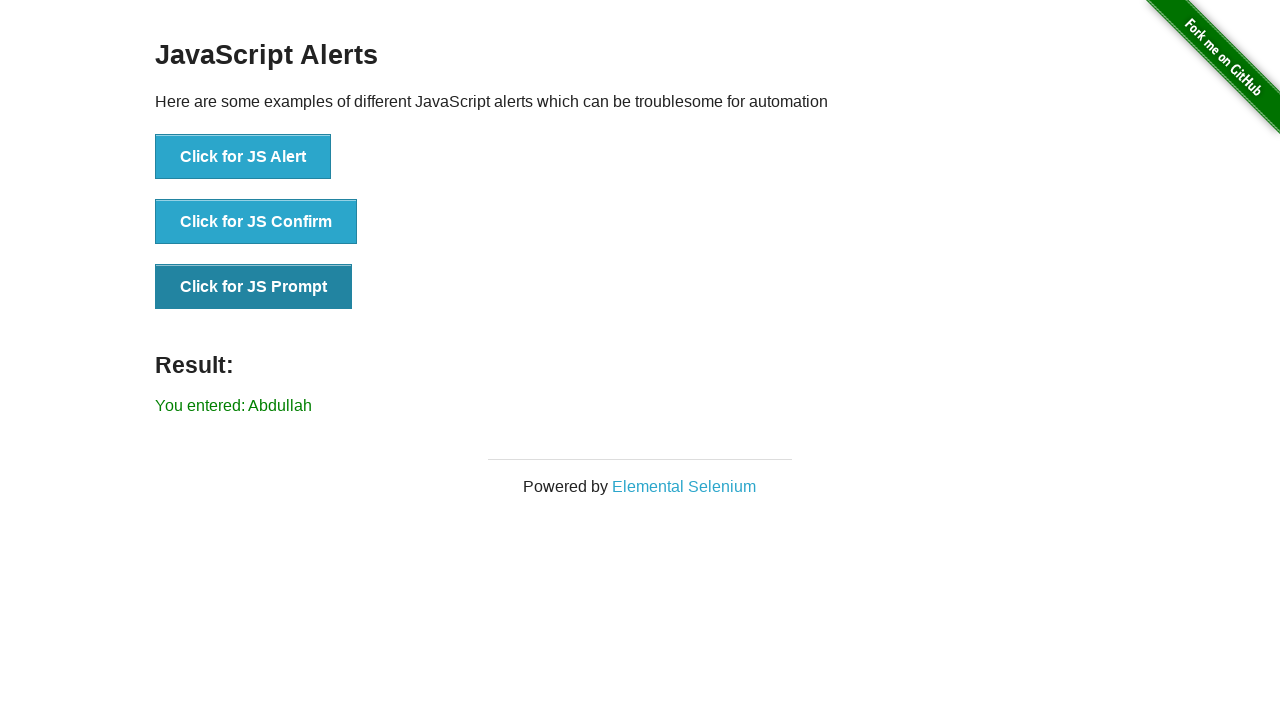

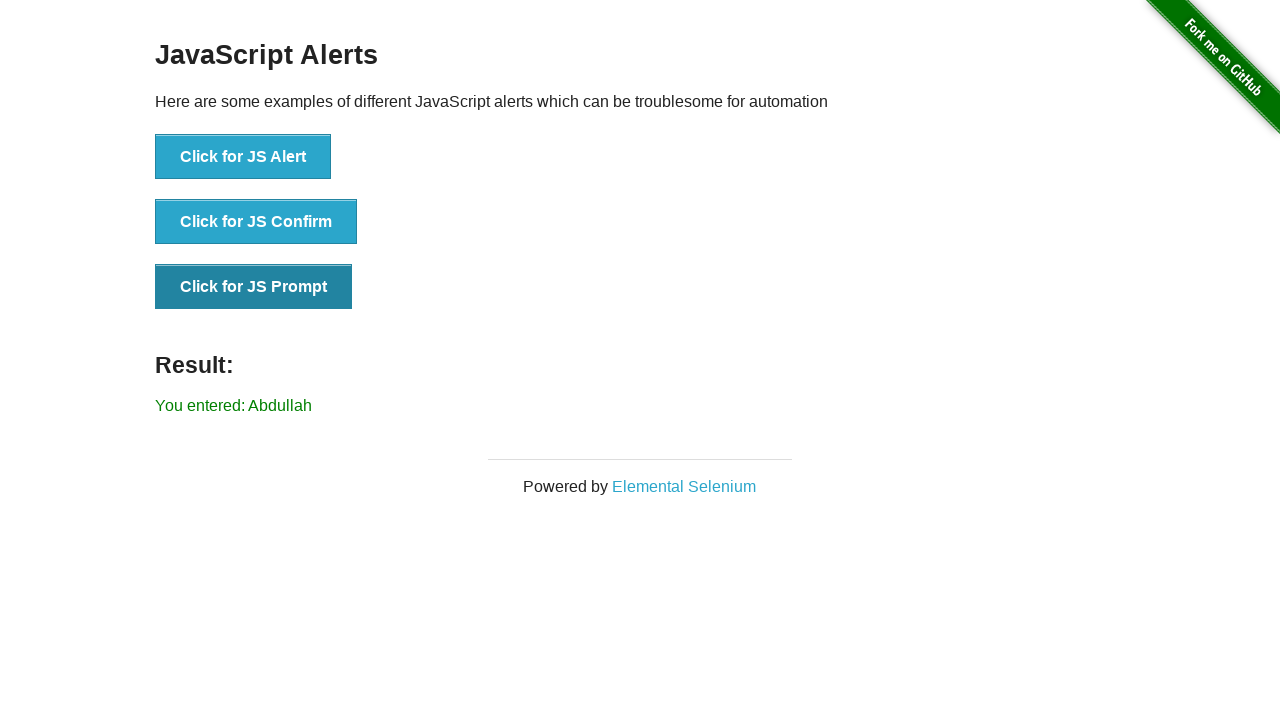